Generates a number and clicks on the div following the number div

Starting URL: https://obstaclecourse.tricentis.com/Obstacles/30034

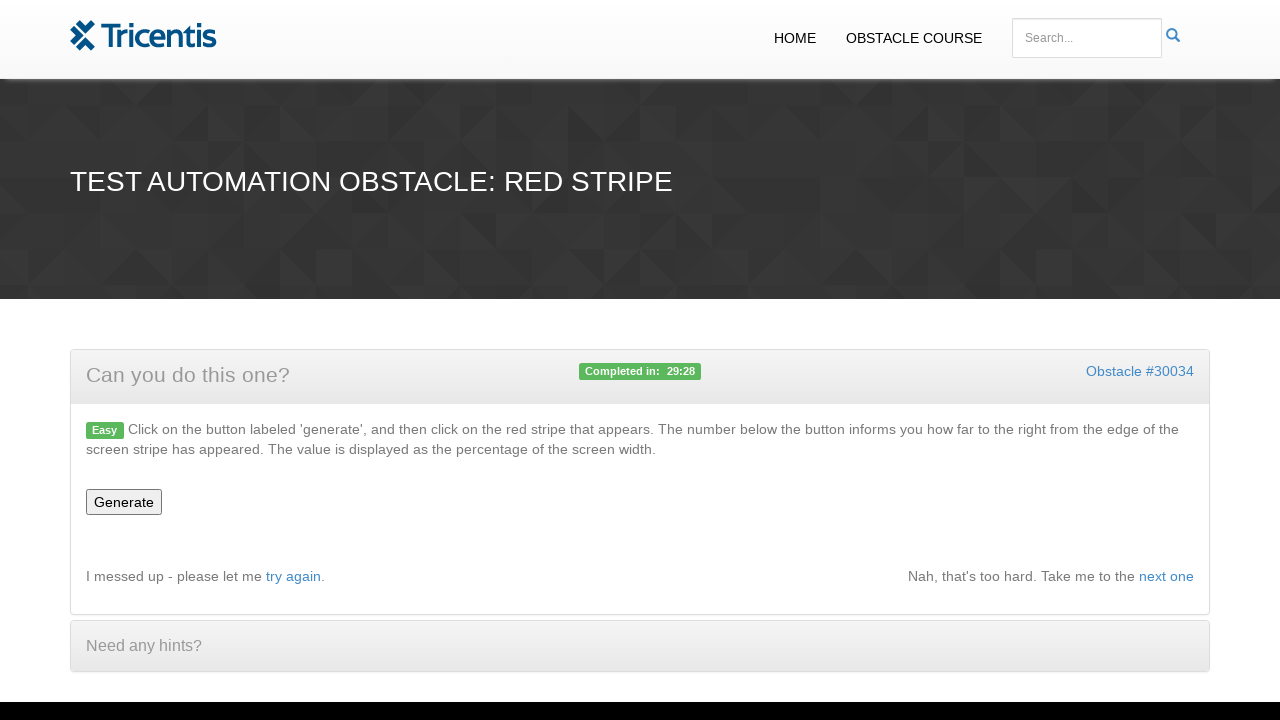

Clicked generate button to generate a number at (124, 502) on #generate
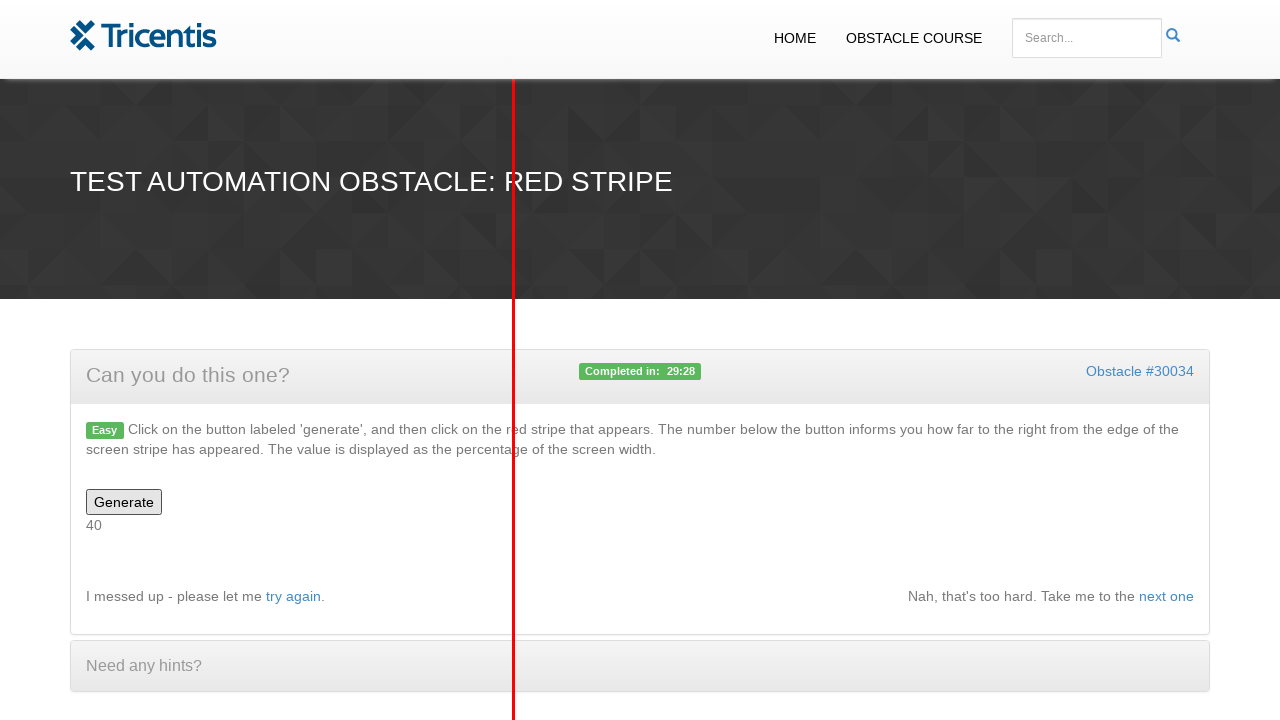

Clicked the div following the number div at (514, 360) on xpath=//div[@id='number']//following-sibling::div
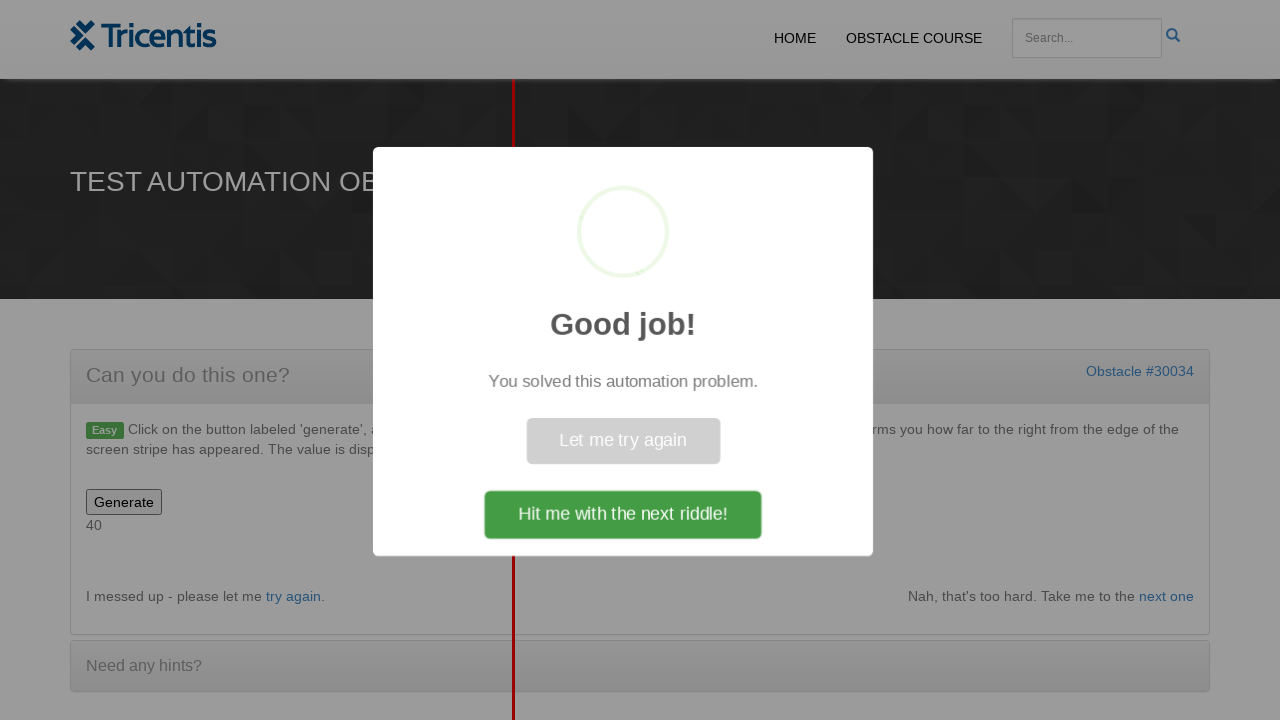

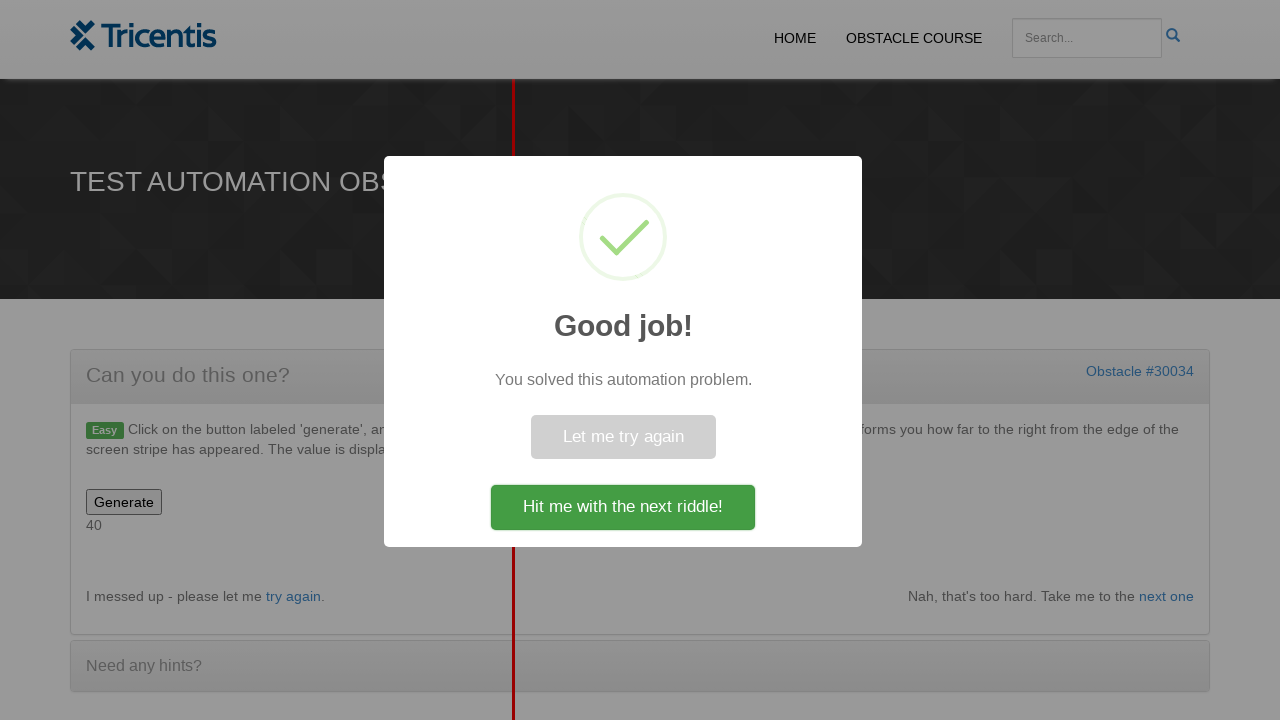